Tests JavaScript alert handling by clicking buttons that trigger different types of alerts (simple alert, confirm dialog, and prompt dialog) and interacting with each alert appropriately - accepting, dismissing, and entering text.

Starting URL: https://demoqa.com/alerts

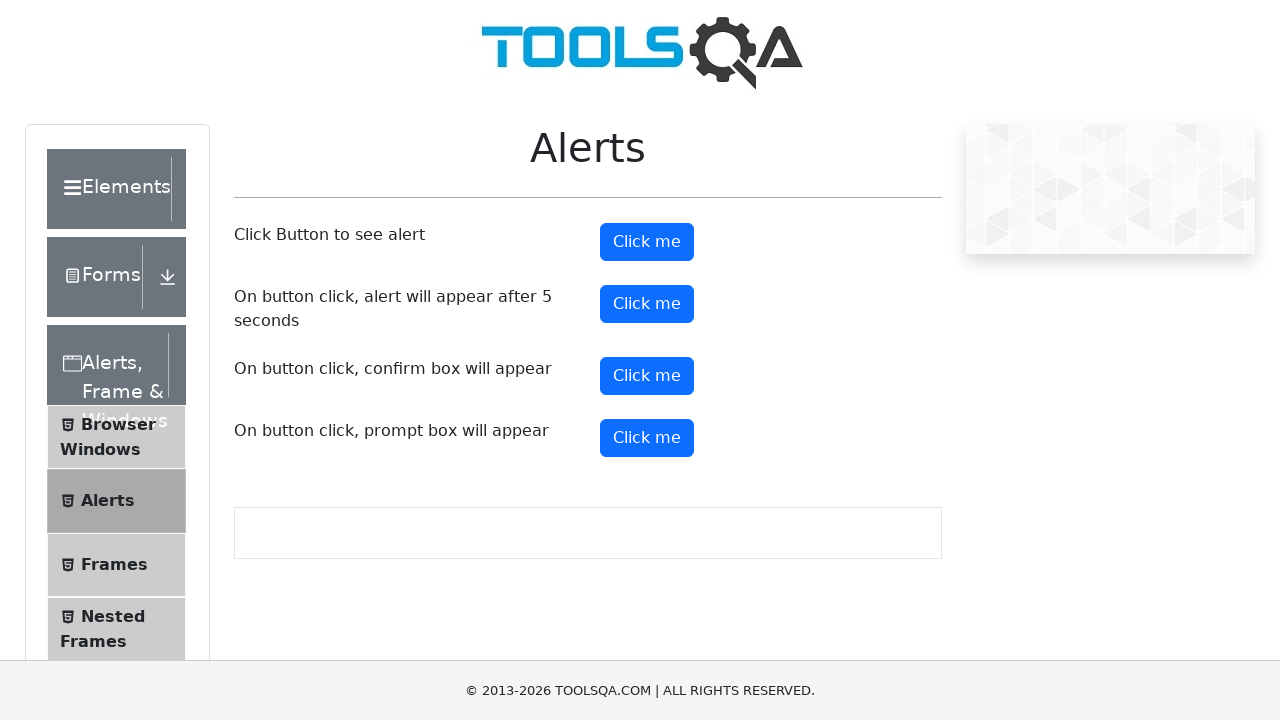

Clicked button to trigger simple alert at (647, 242) on xpath=//button[@id='alertButton']
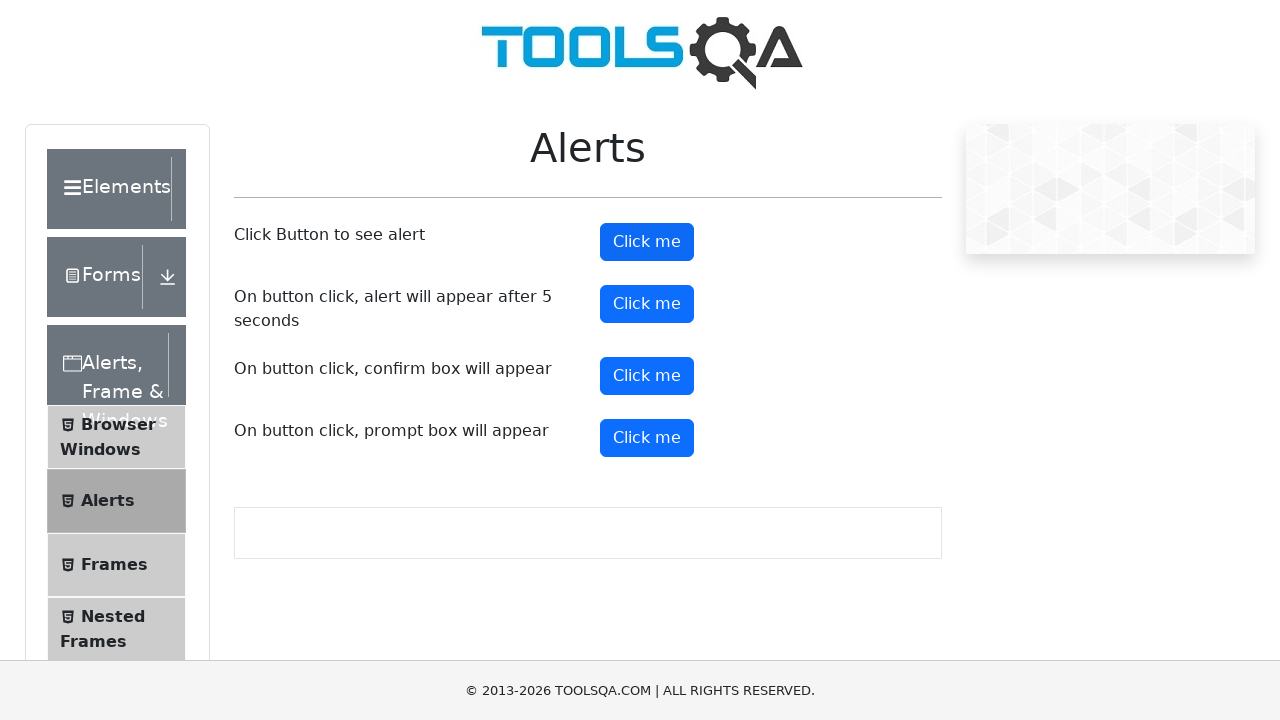

Set up dialog handler to accept alerts
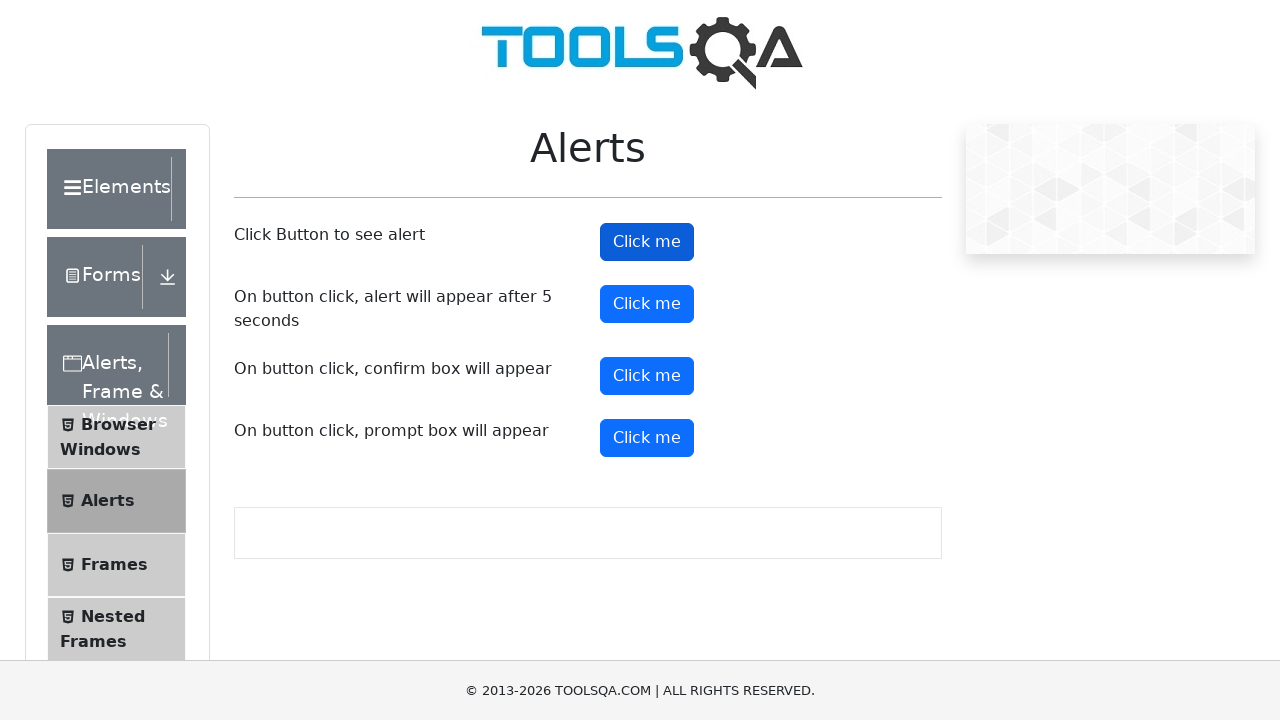

Waited for simple alert to be handled
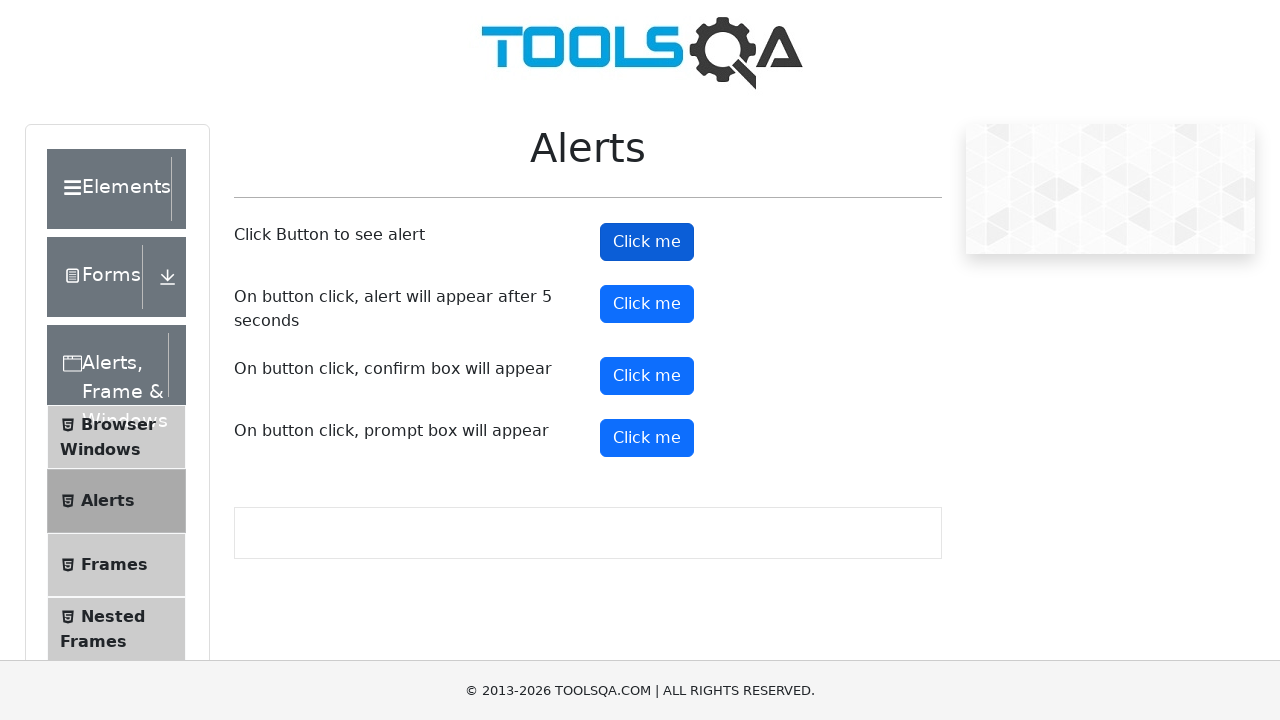

Clicked button to trigger confirm dialog at (647, 376) on xpath=//button[@id='confirmButton']
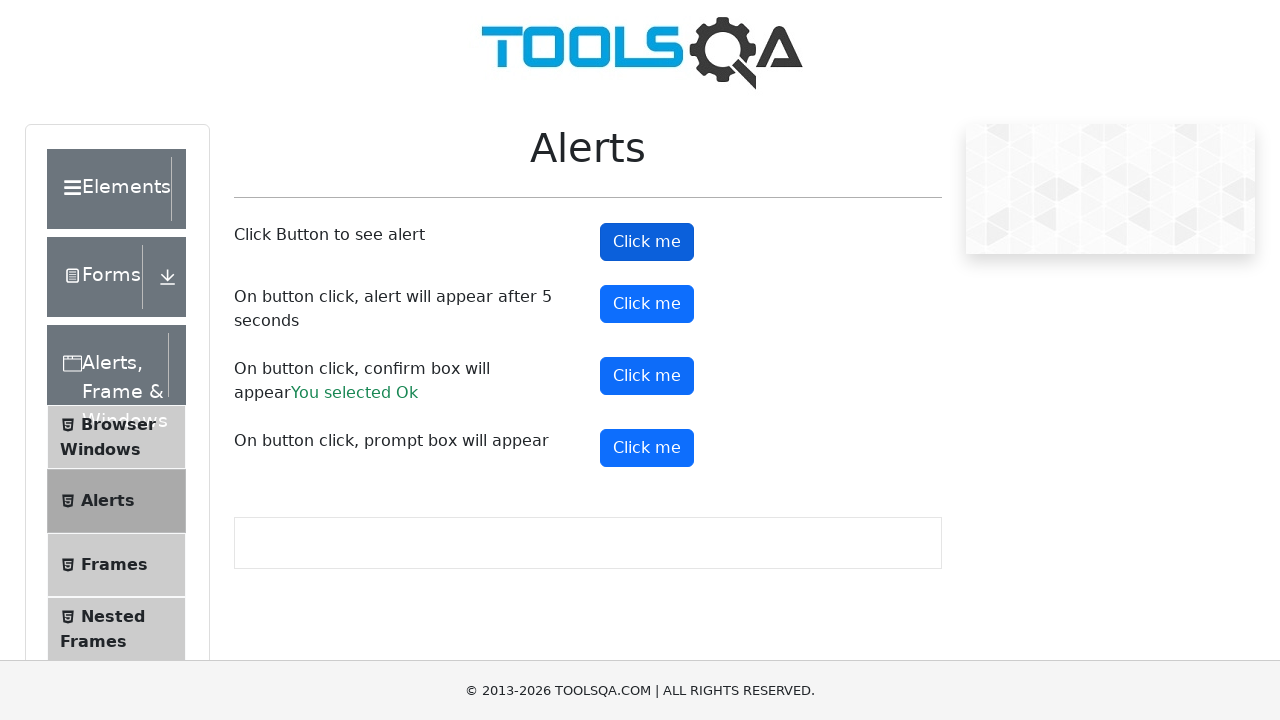

Set up dialog handler to dismiss confirm dialog
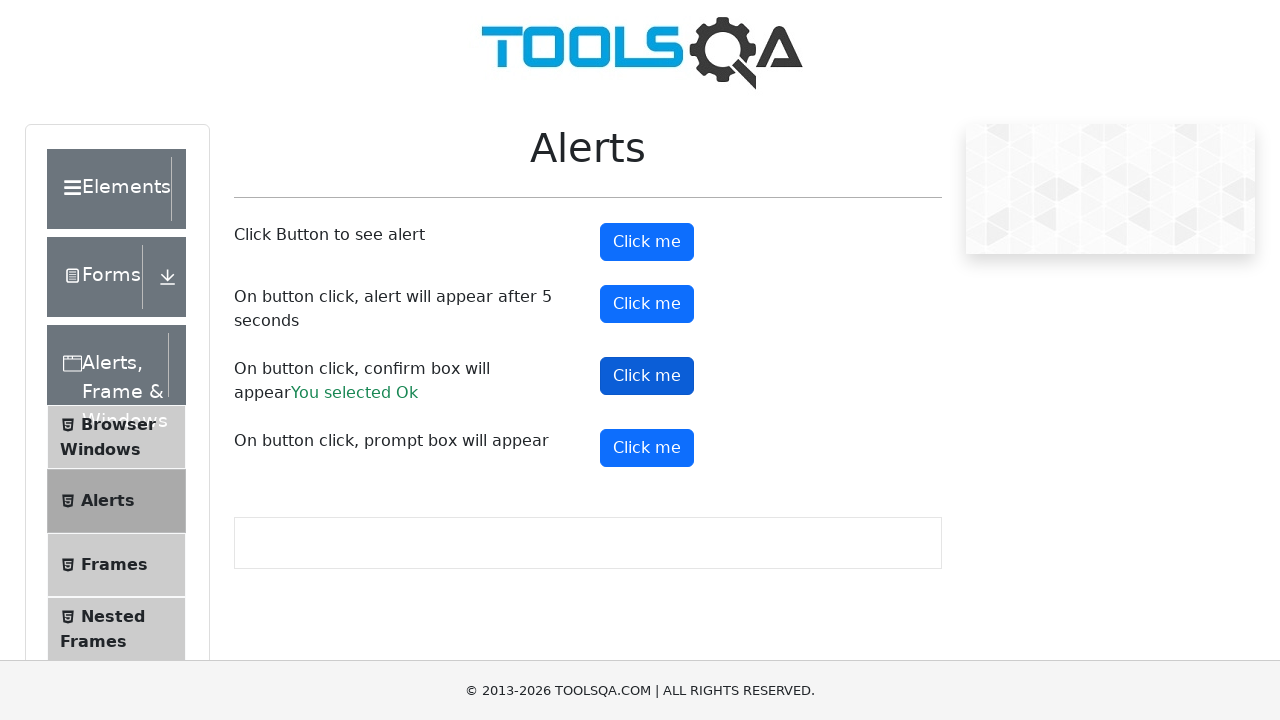

Clicked confirm button again with dismiss handler active at (647, 376) on xpath=//button[@id='confirmButton']
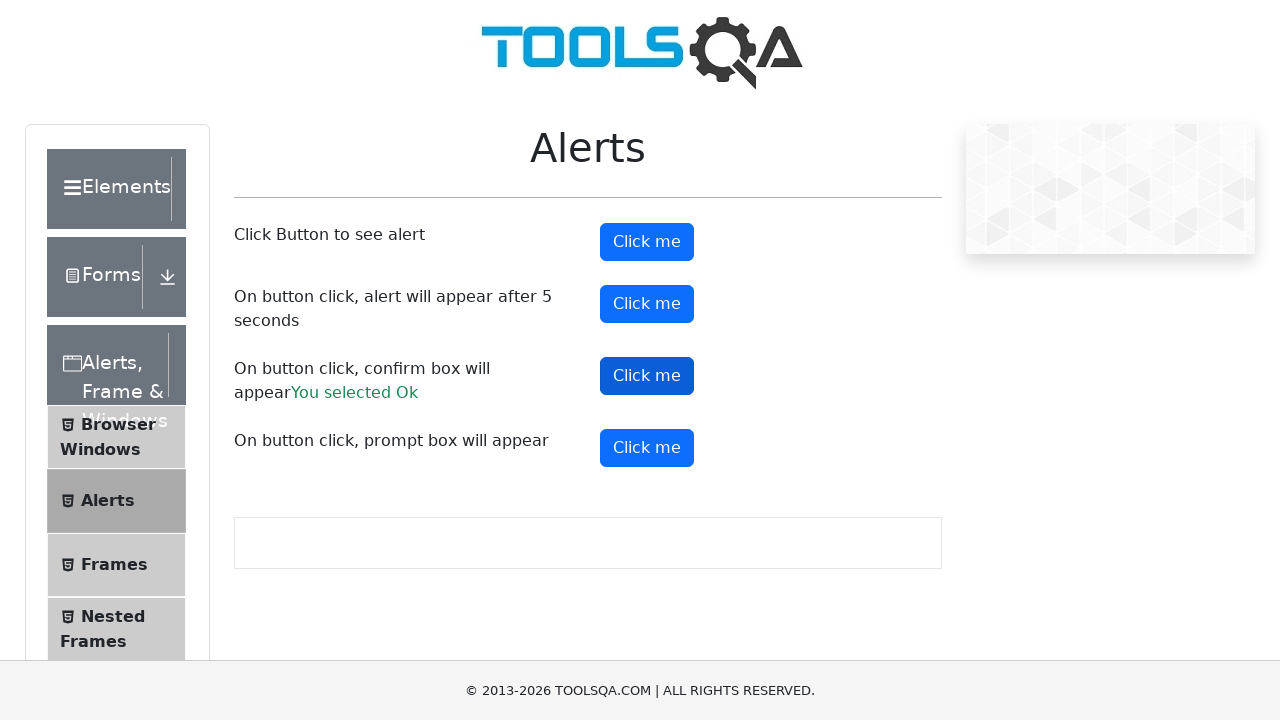

Waited for confirm dialog to be dismissed
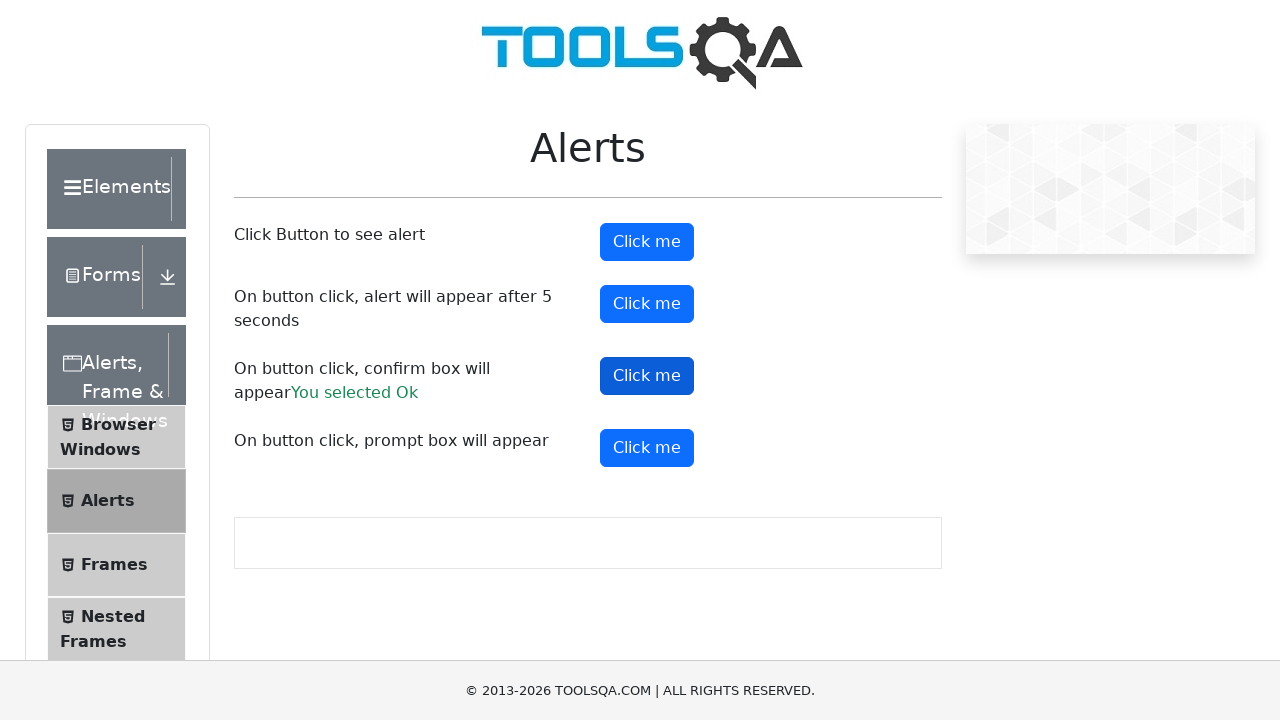

Set up dialog handler to enter text in prompt dialog
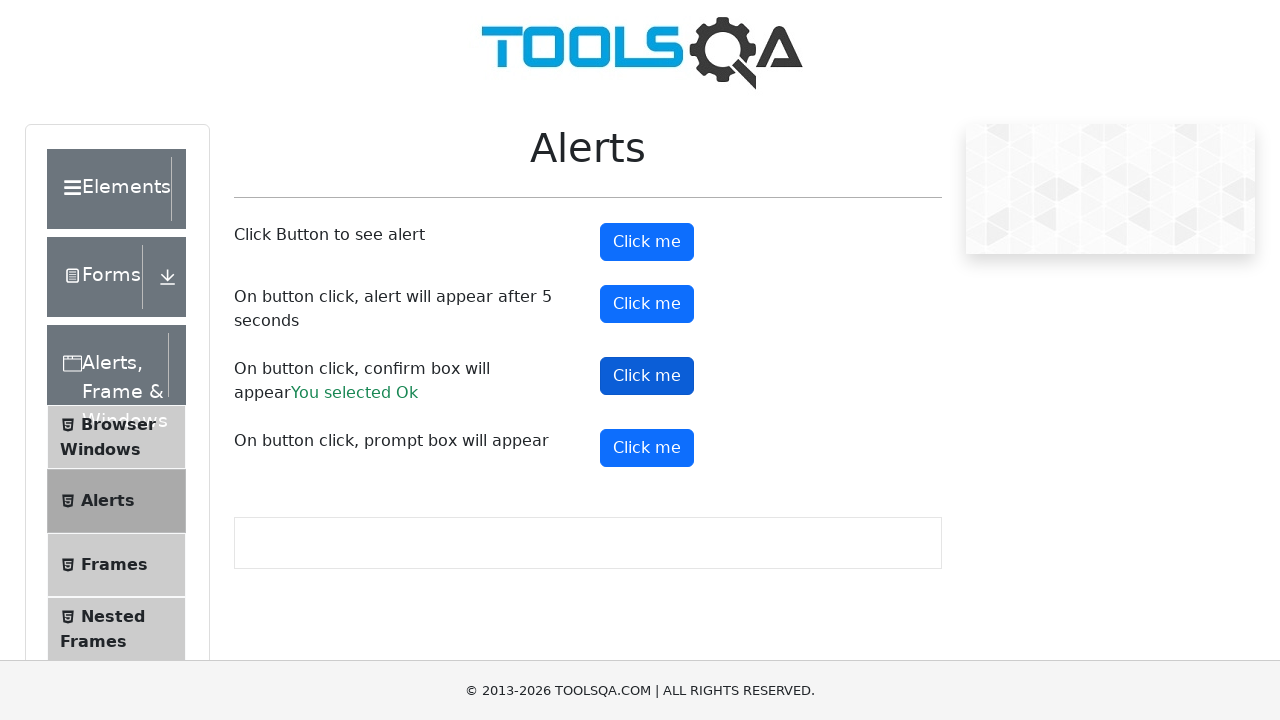

Clicked button to trigger prompt dialog at (647, 448) on xpath=//button[@id='promtButton']
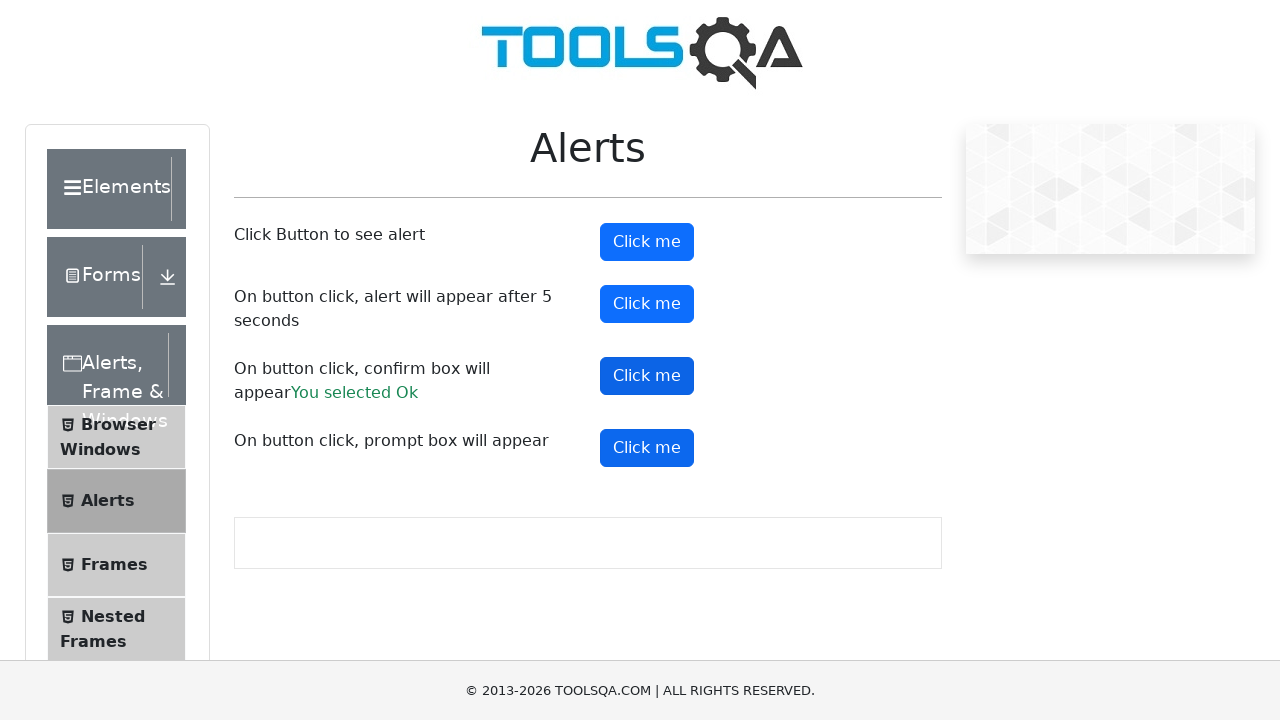

Waited for prompt dialog to be handled with text input
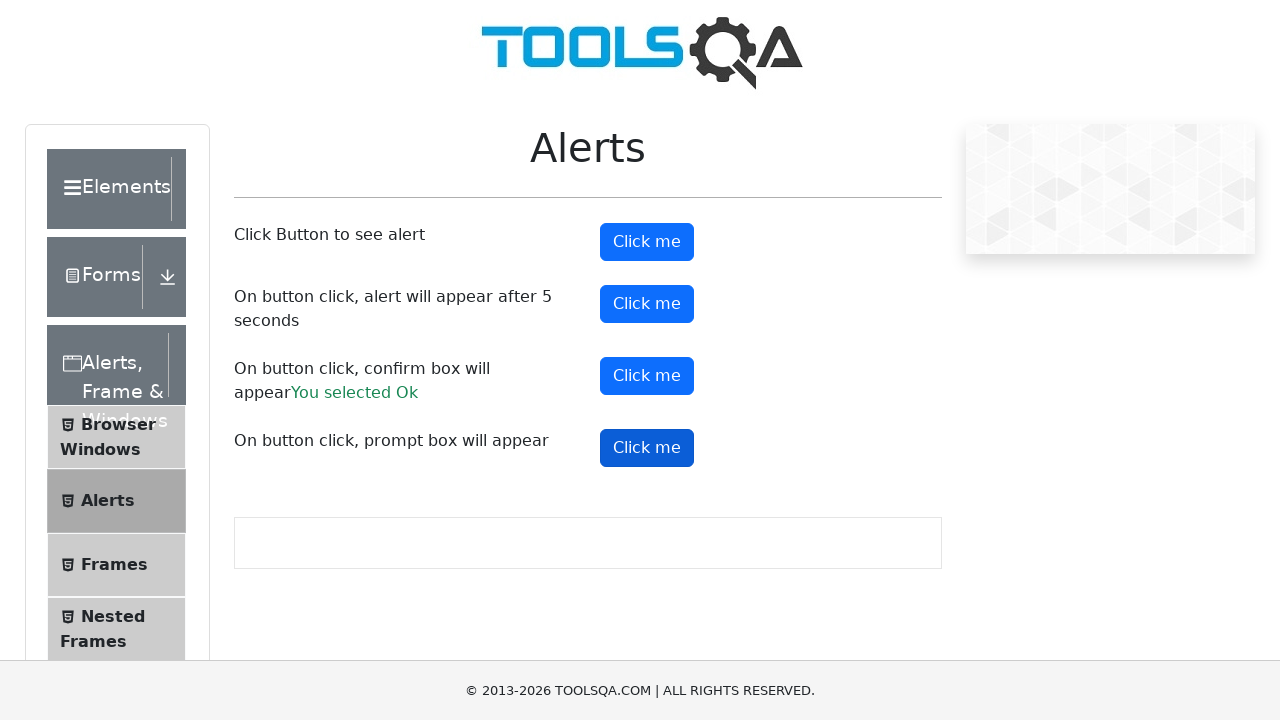

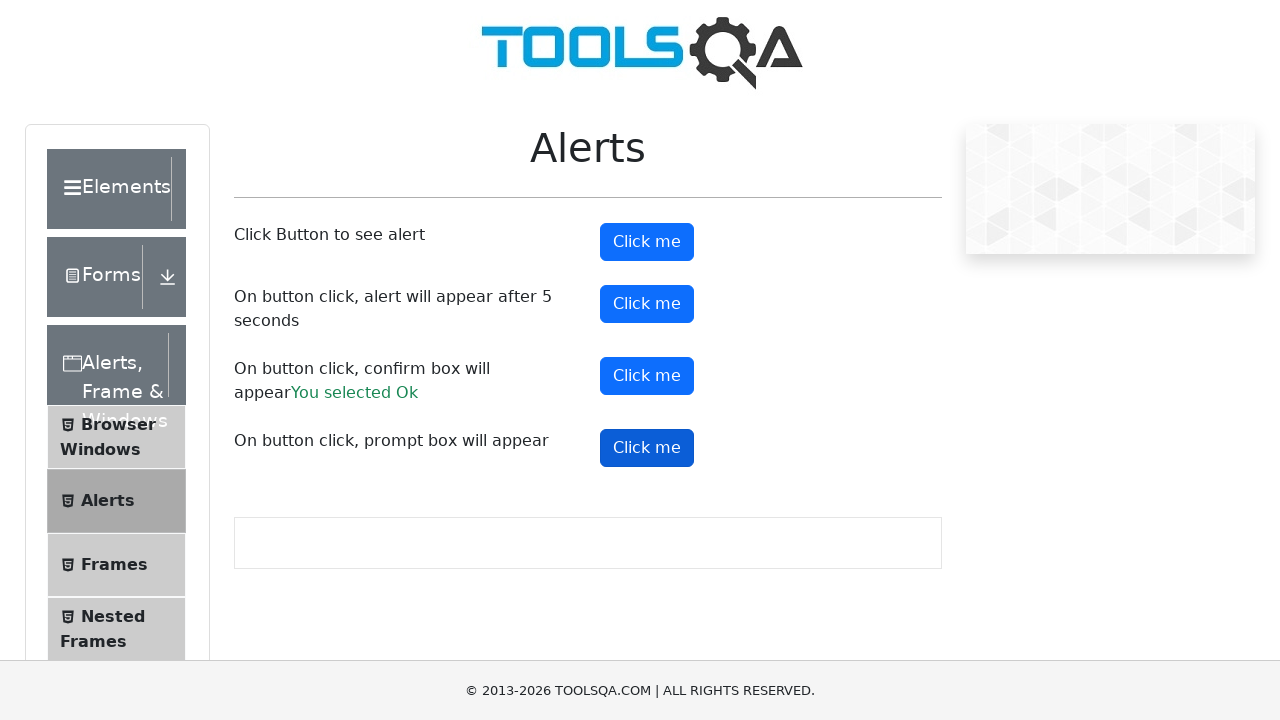